Tests a To-Do List web application by navigating from the Selenium training page, adding multiple tasks, clicking on each task to strike them out, and then clearing the list to verify it becomes empty.

Starting URL: https://v1.training-support.net/selenium

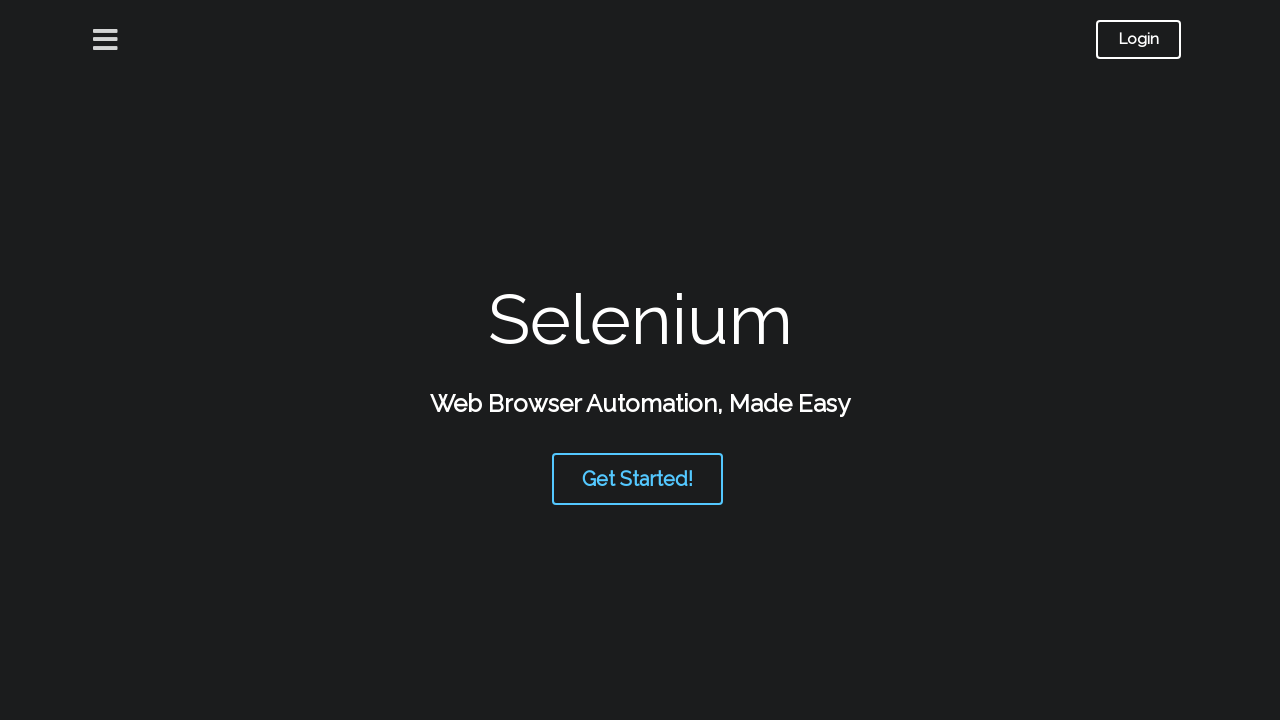

Waited for 'Get Started!' button to appear on Selenium training page
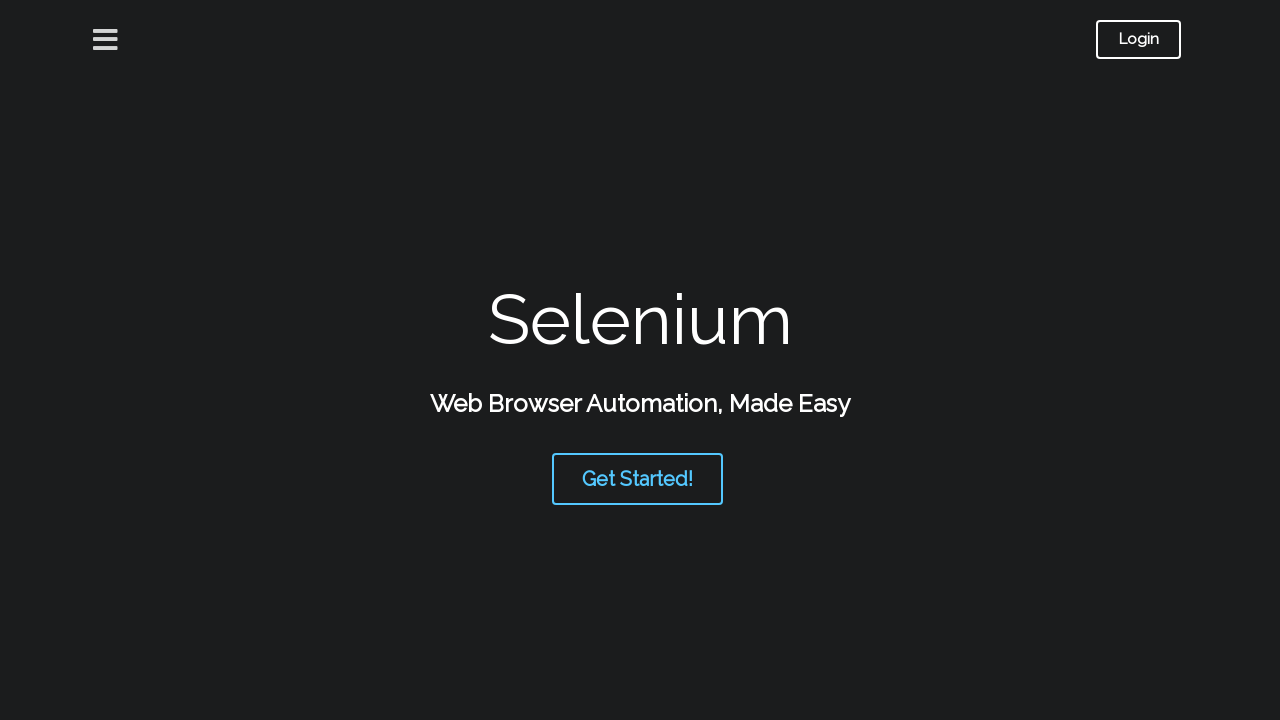

Clicked 'Get Started!' button at (638, 479) on text=Get Started!
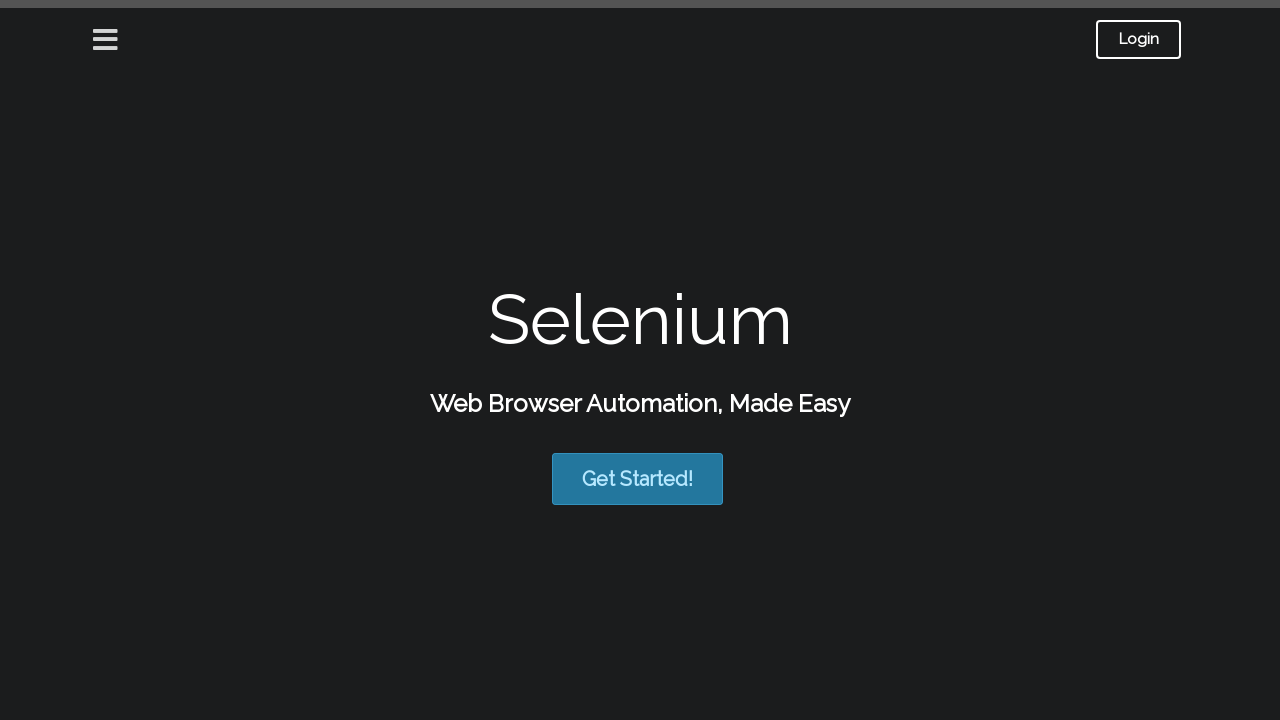

Waited for page to load with networkidle state
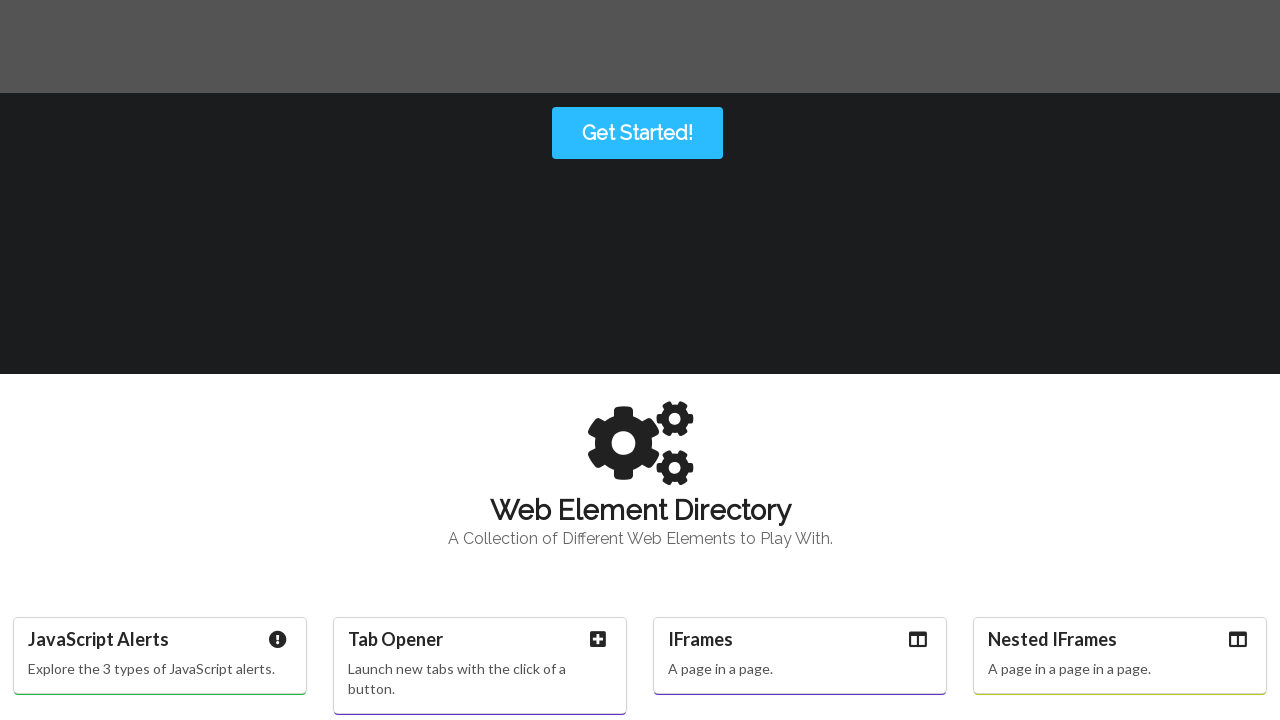

Clicked on 'To-Do List' link at (800, 709) on text=To-Do List
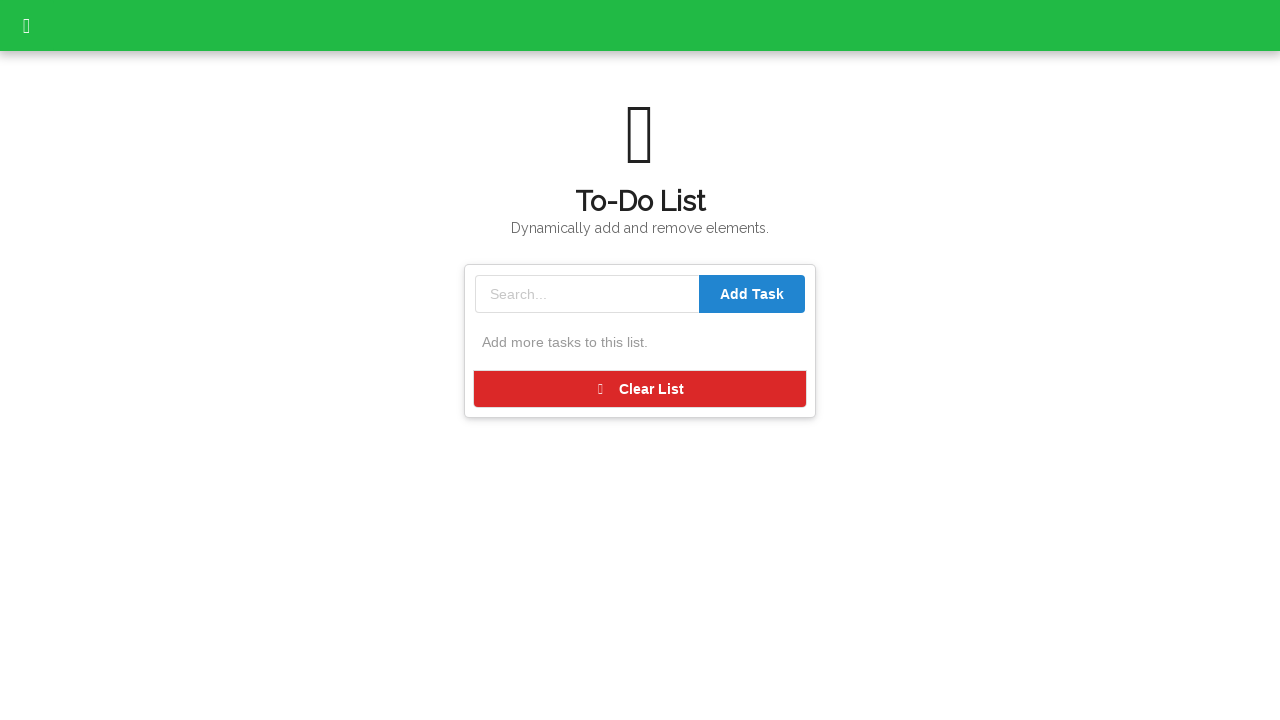

Waited for To-Do List page to load with task input field visible
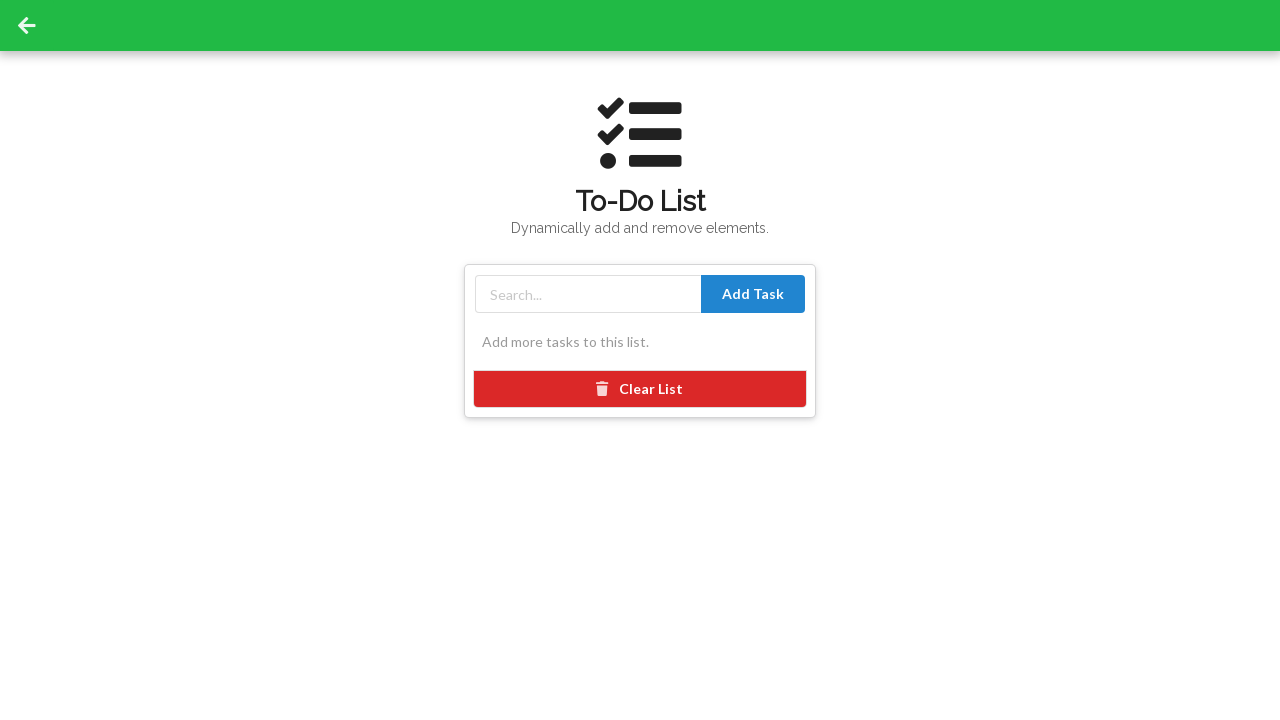

Filled task input field with first task '1' on #taskInput
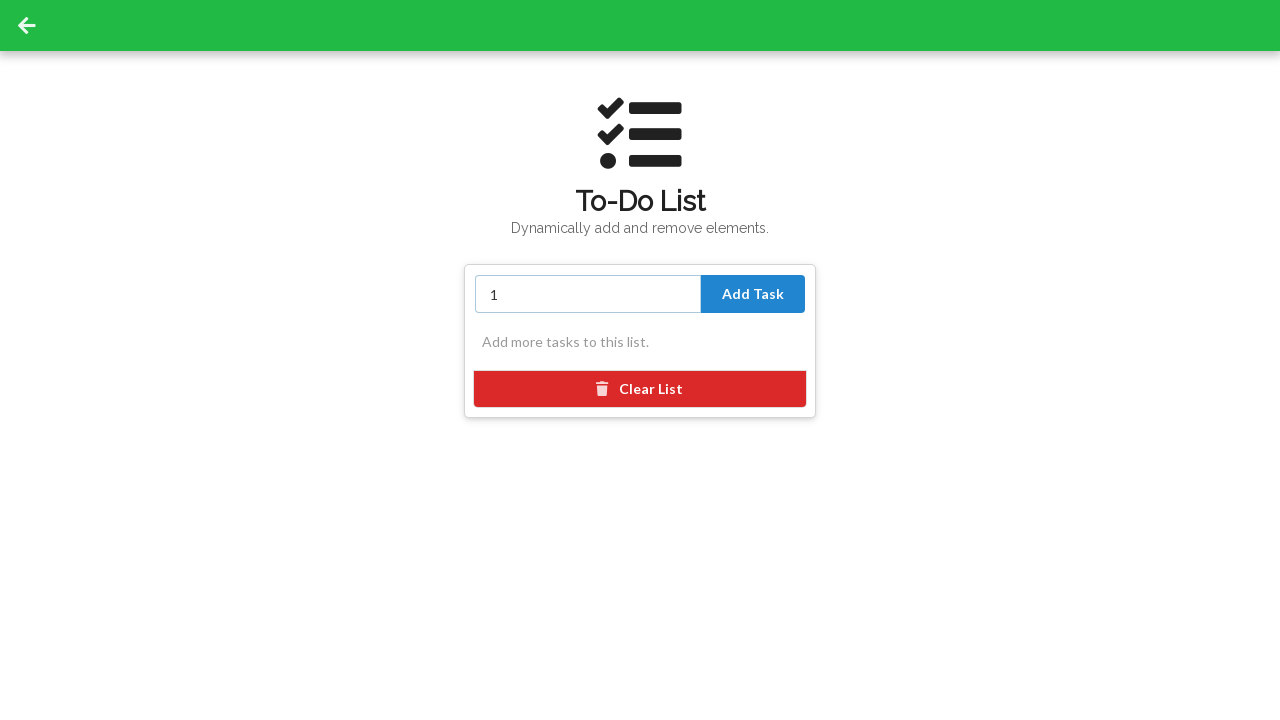

Clicked 'Add Task' button to add first task at (753, 294) on text=Add Task
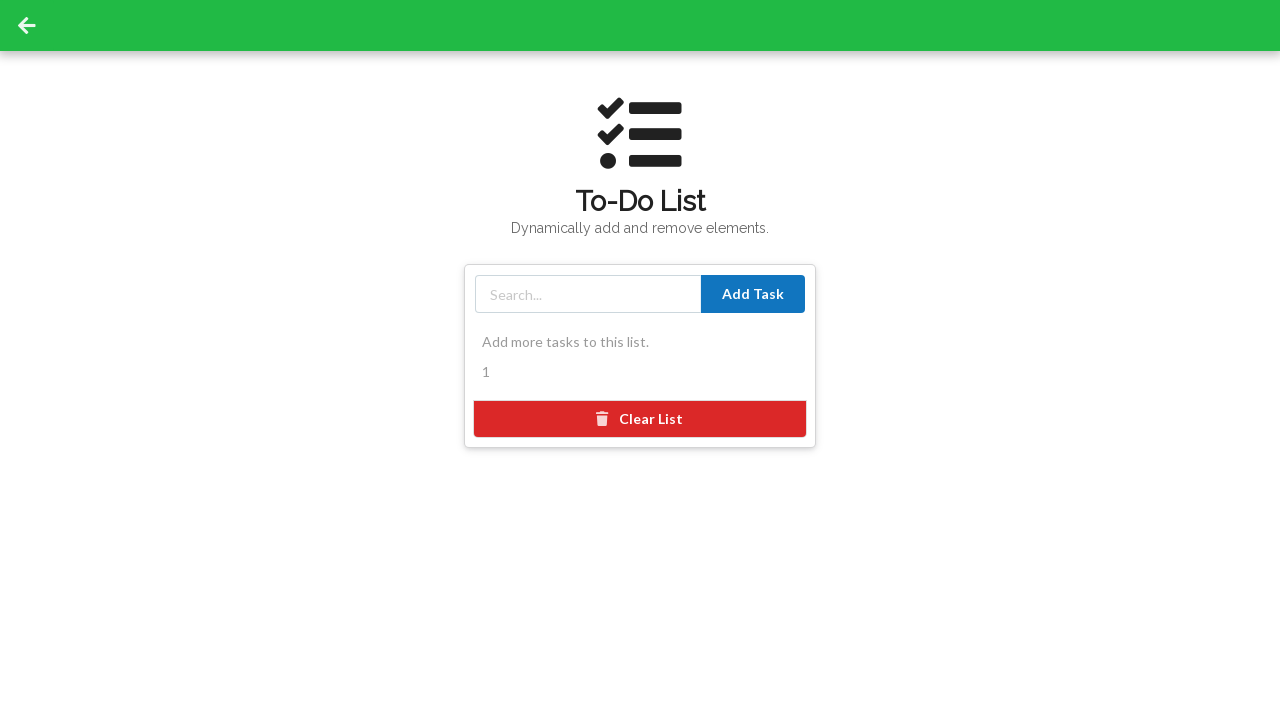

Waited for task input field to be ready for second task
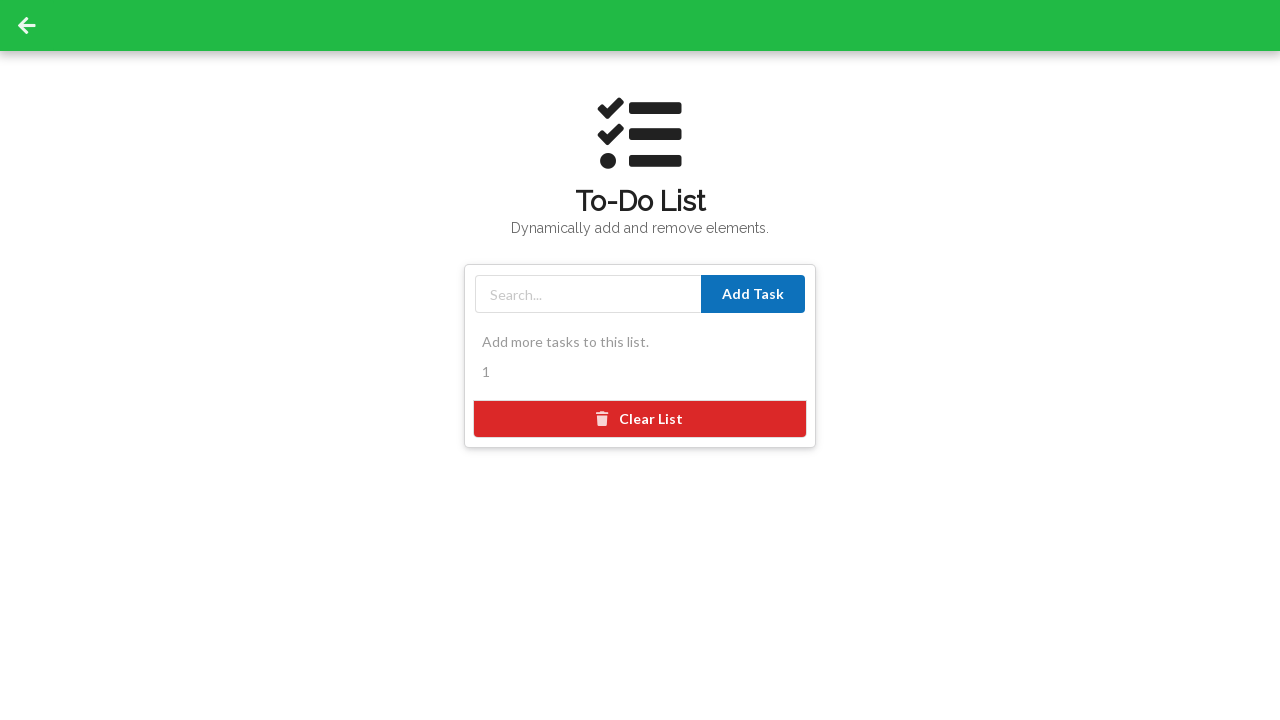

Filled task input field with second task '2' on #taskInput
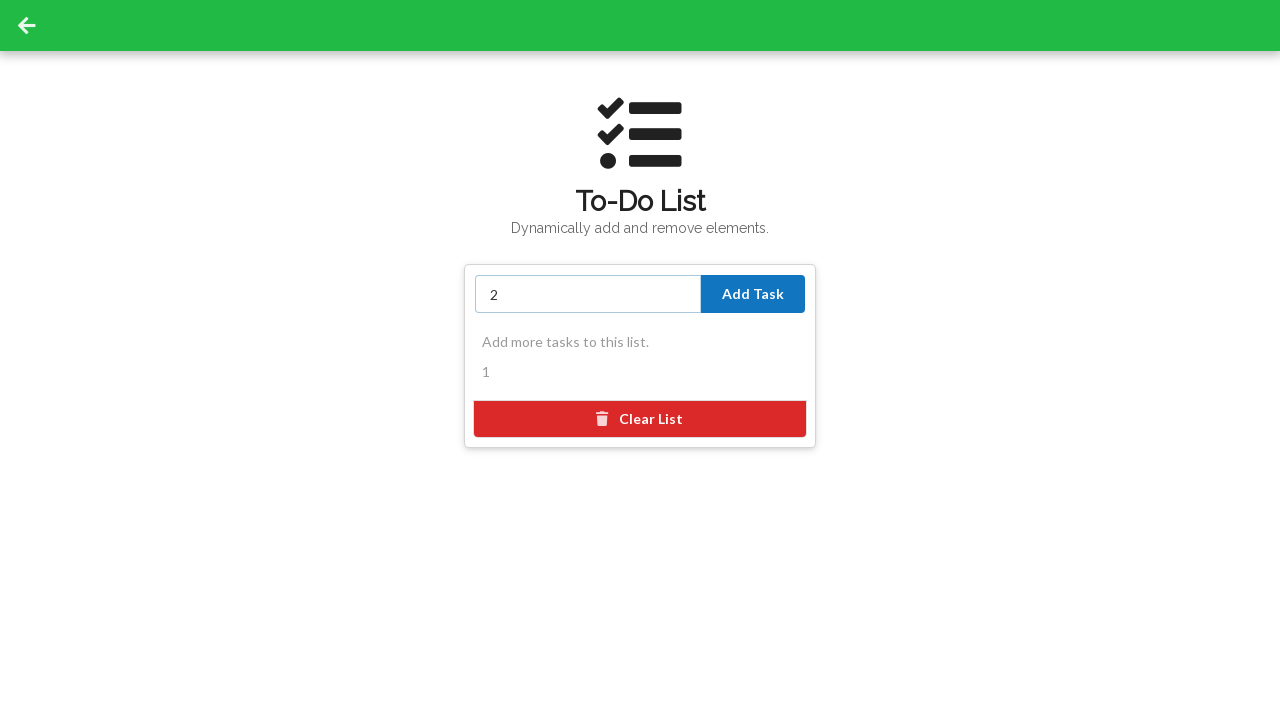

Clicked 'Add Task' button to add second task at (753, 294) on text=Add Task
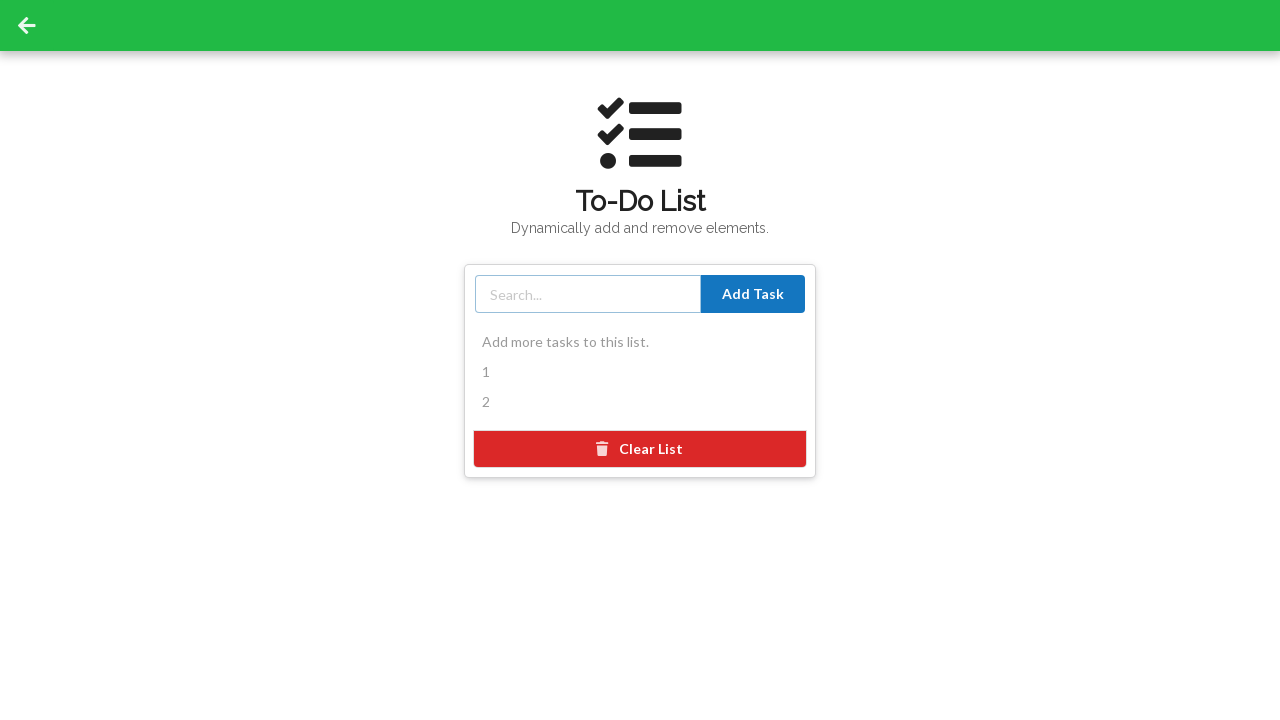

Waited for task input field to be ready for third task
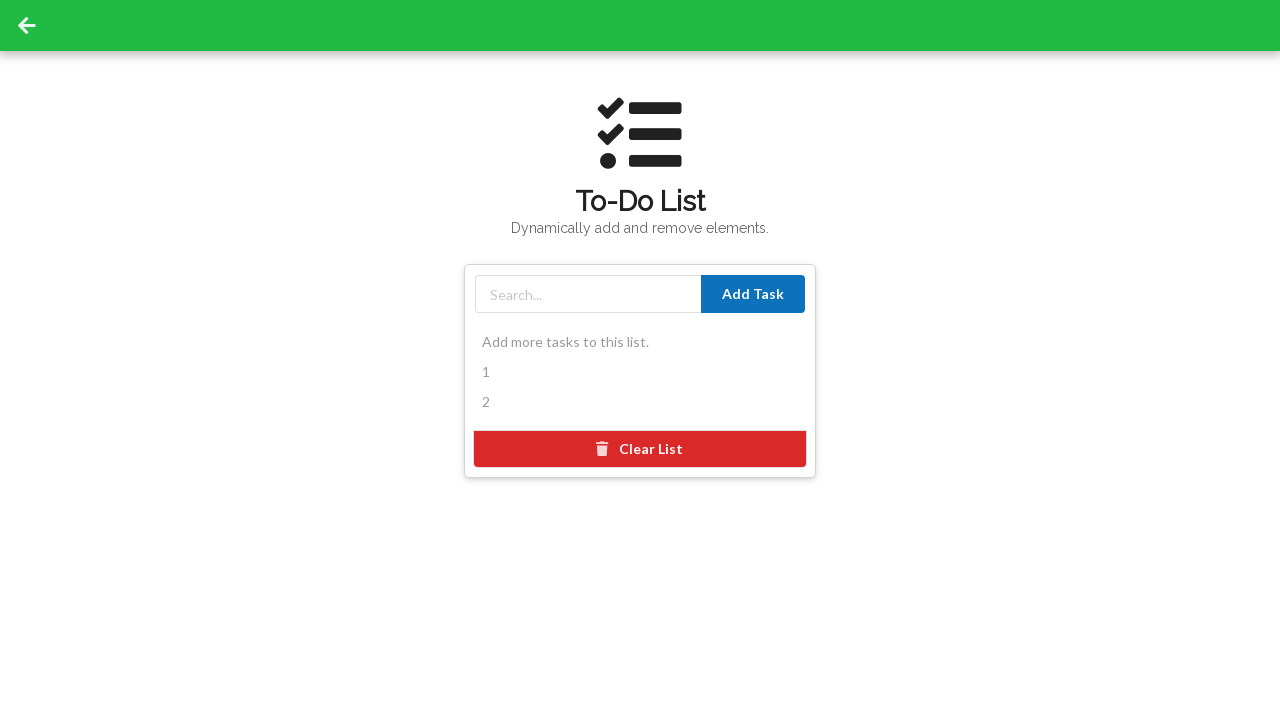

Filled task input field with third task '3' on #taskInput
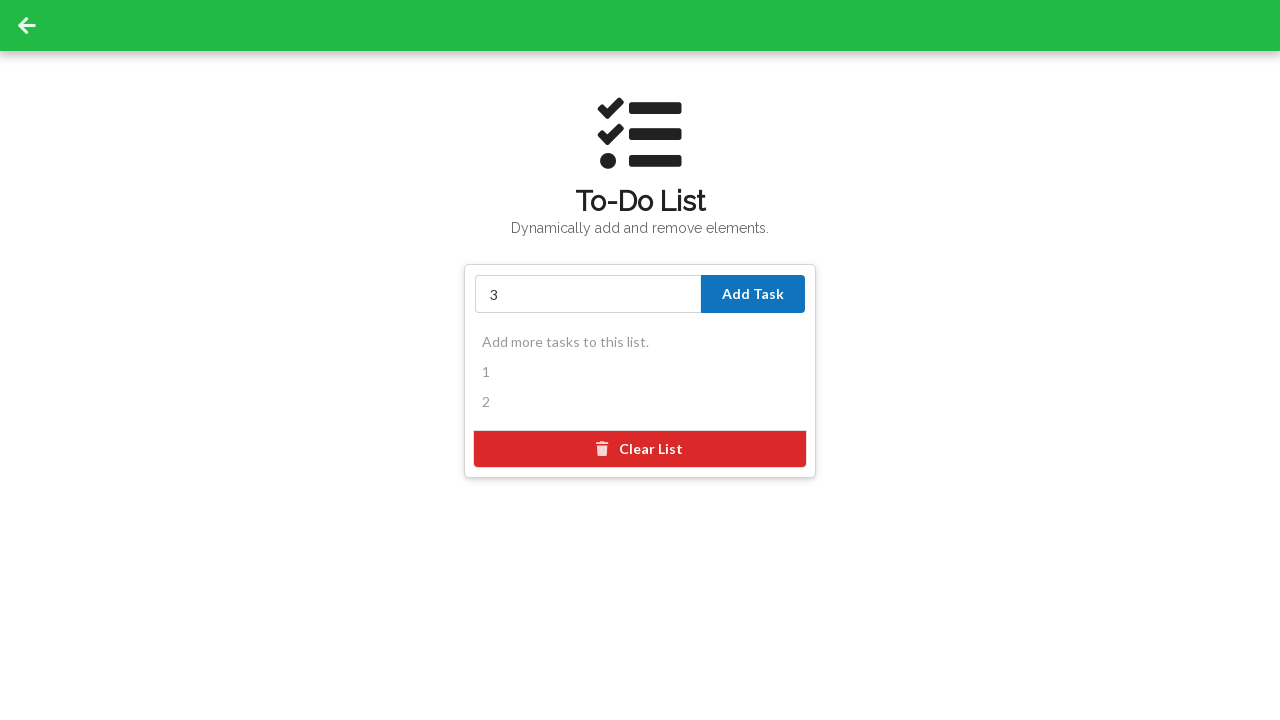

Clicked 'Add Task' button to add third task at (753, 294) on text=Add Task
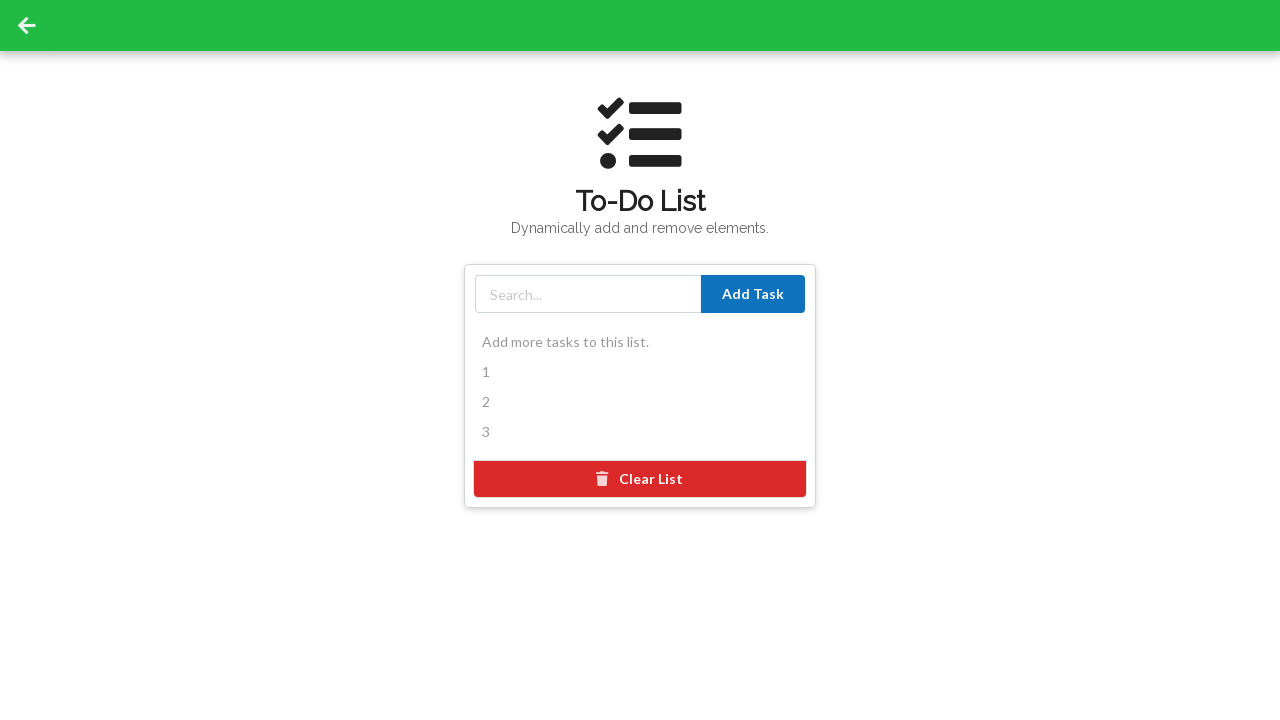

Waited for all three tasks to be added to the list
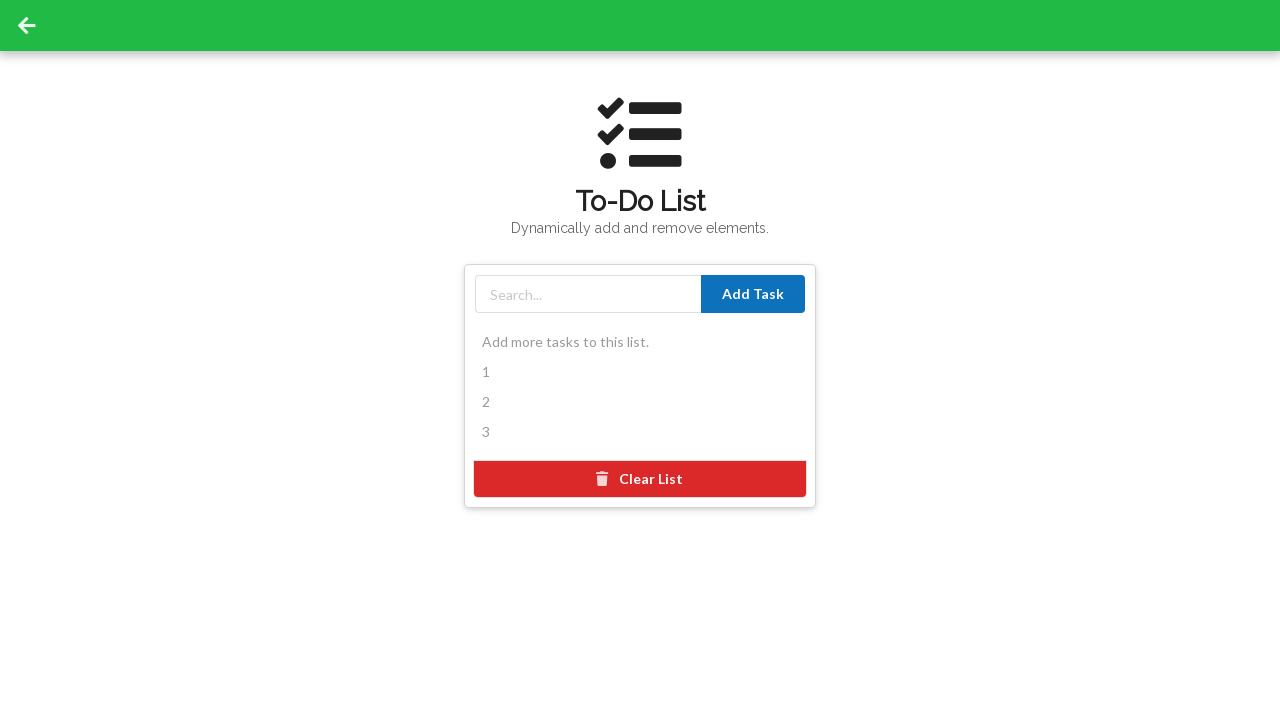

Clicked 'Clear List' button to remove all tasks at (640, 479) on text=Clear List
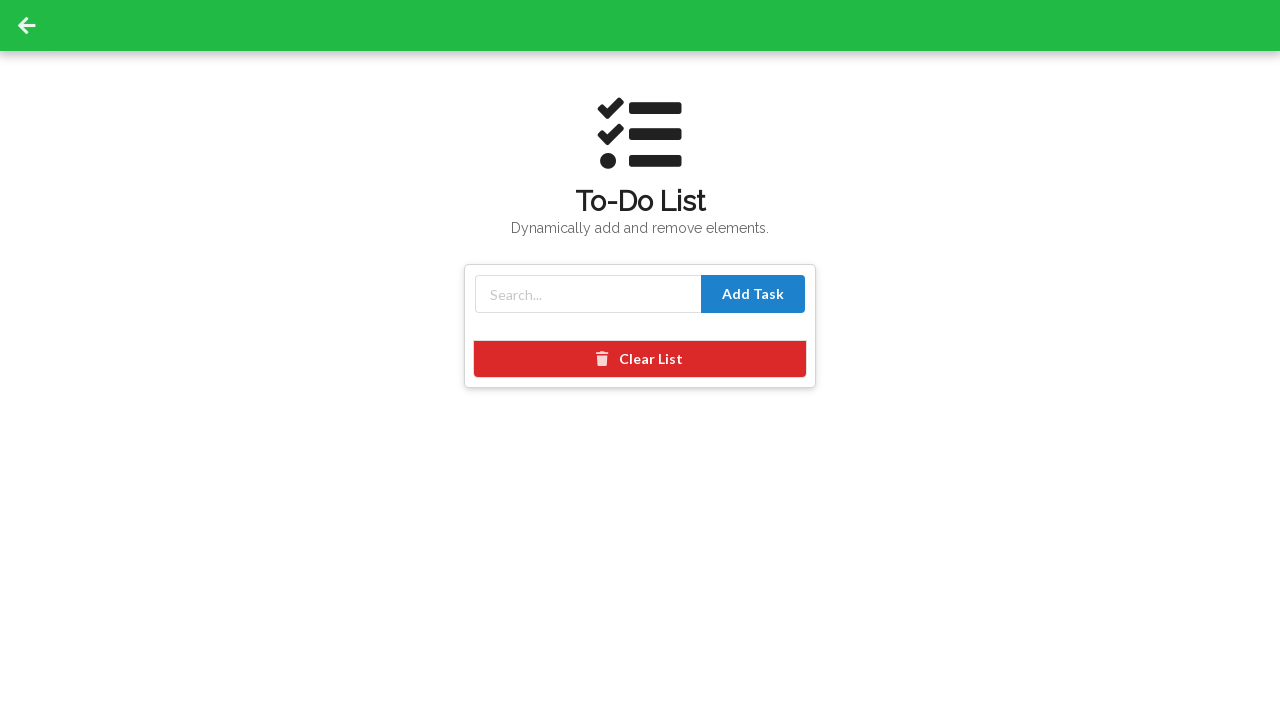

Waited for list clearing animation to complete
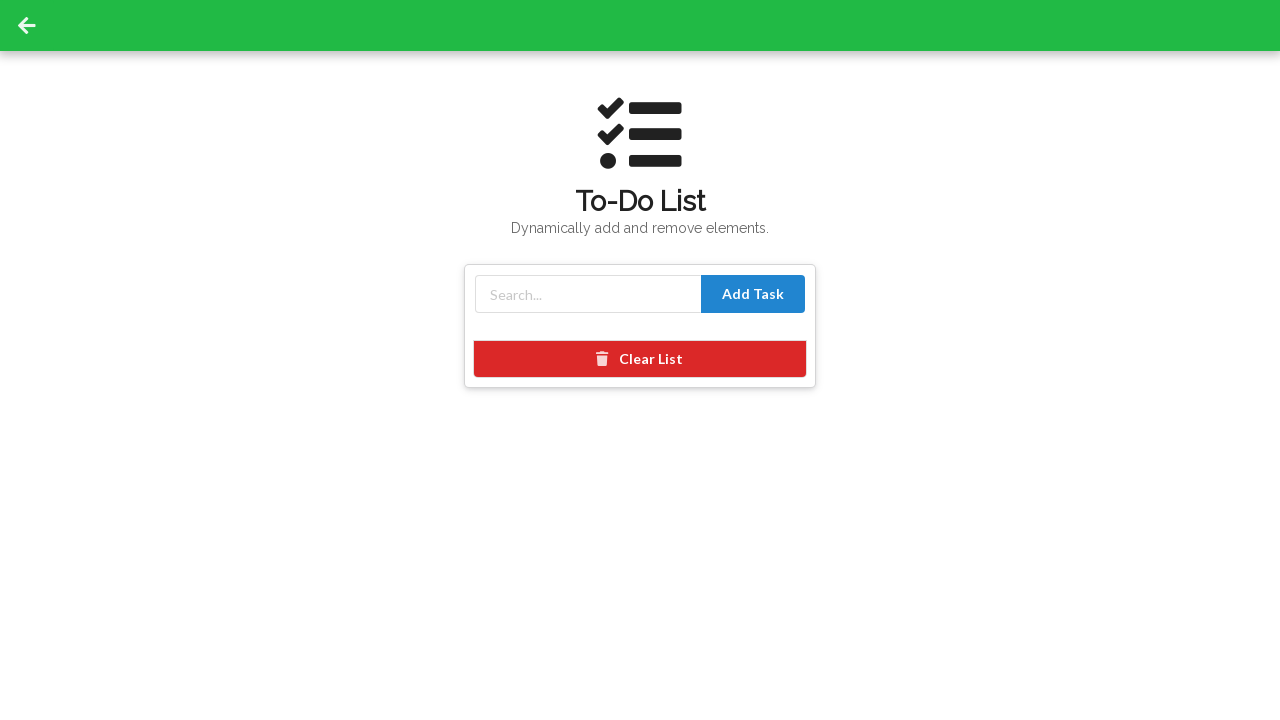

Verified that the to-do list is empty with 0 remaining tasks
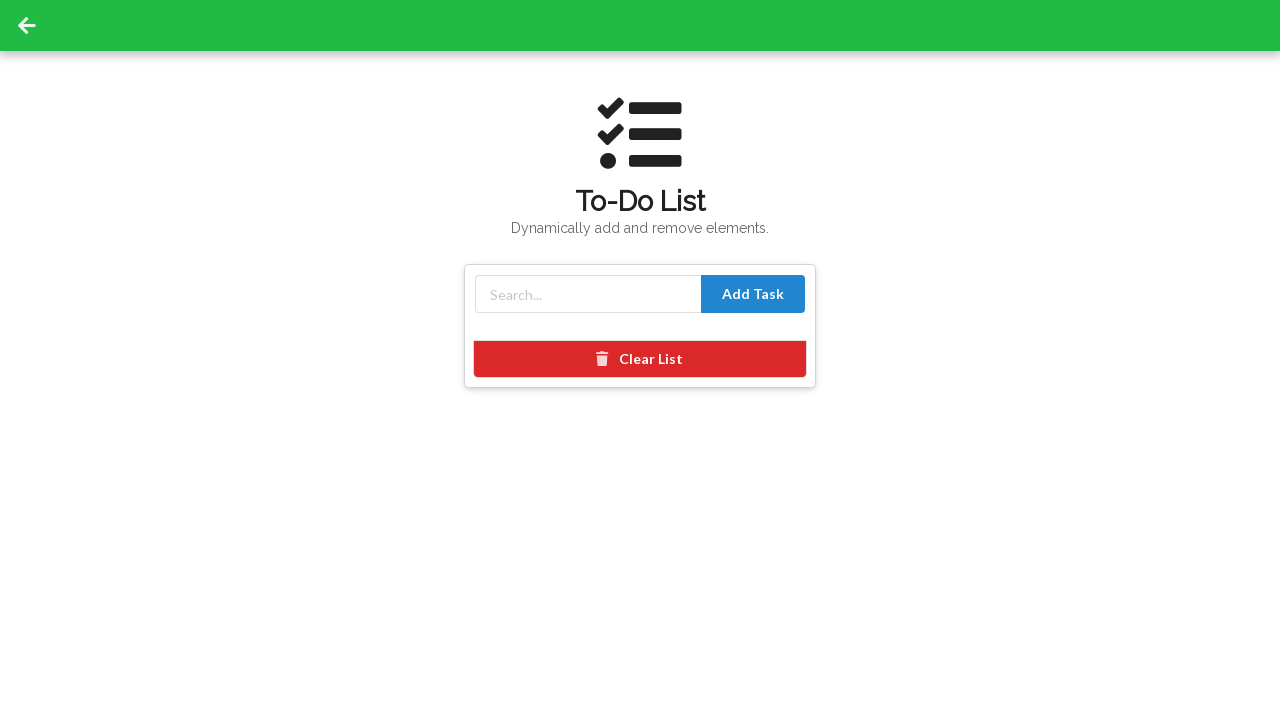

Assertion passed: To-Do List successfully cleared and verified as empty
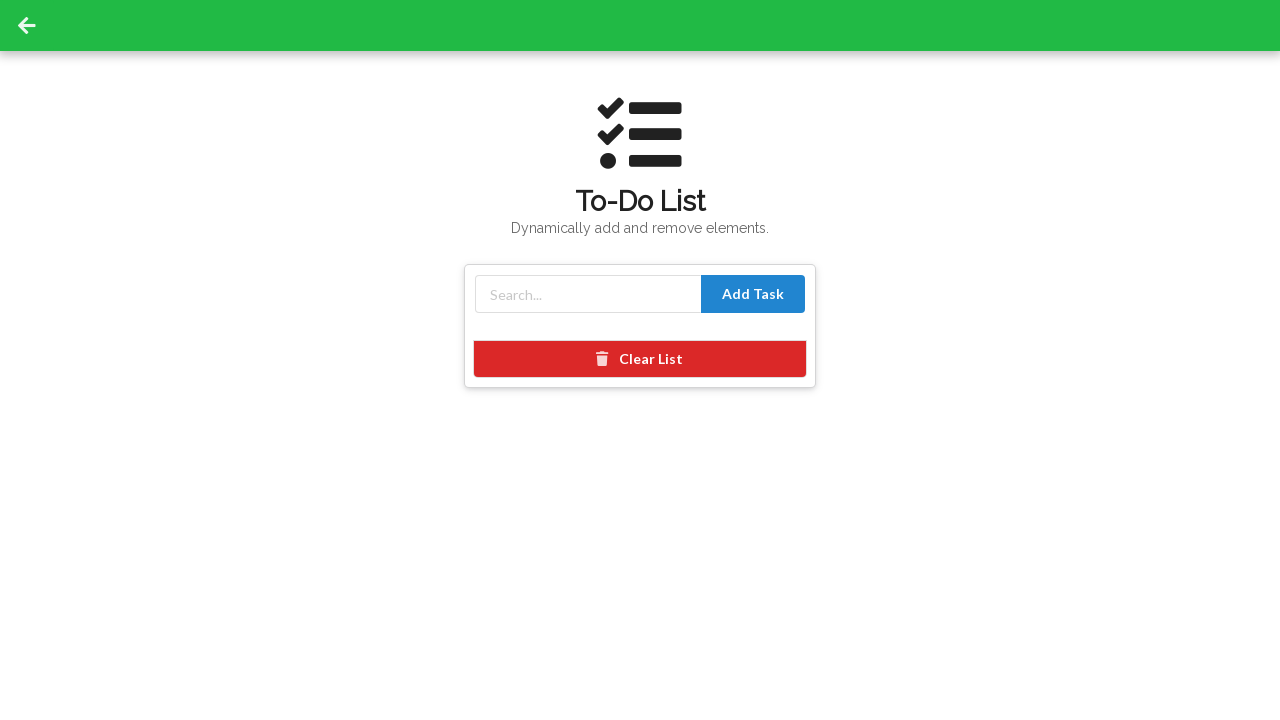

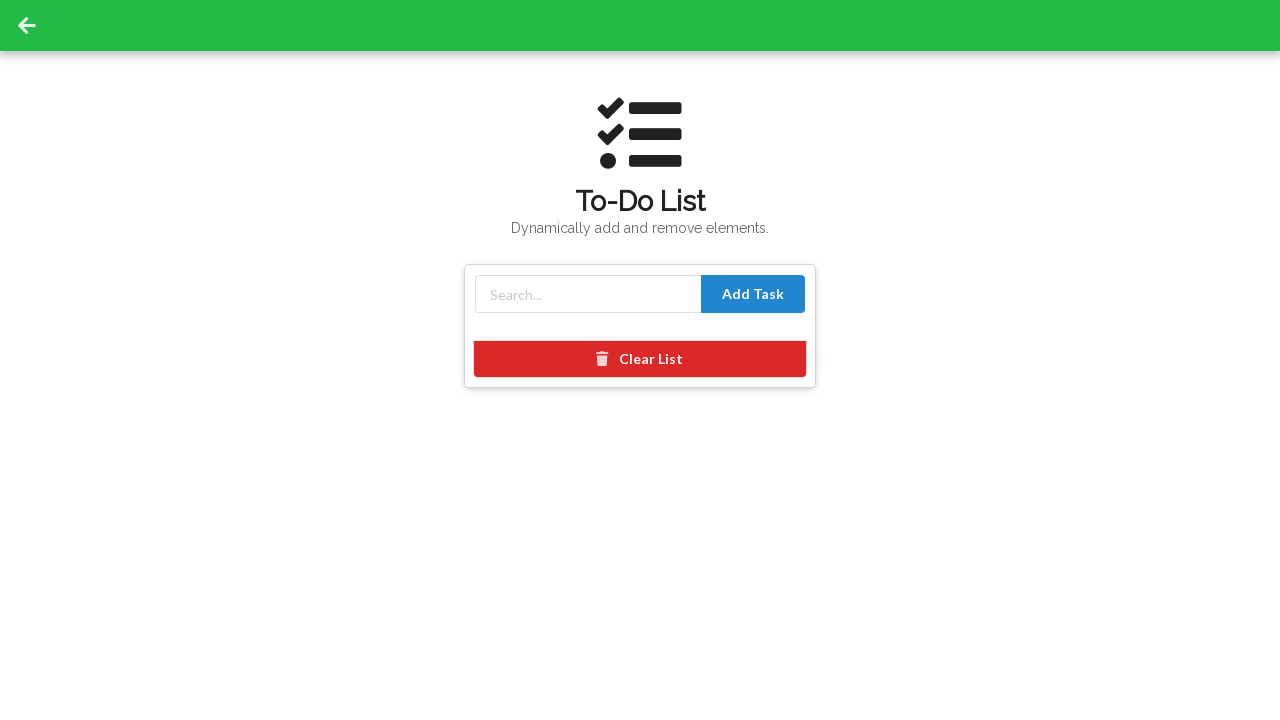